Tests navigation through the gaming section by hovering over the GAMING menu, clicking on AULA brand, and selecting a specific gaming mouse product

Starting URL: https://www.ue.ba/

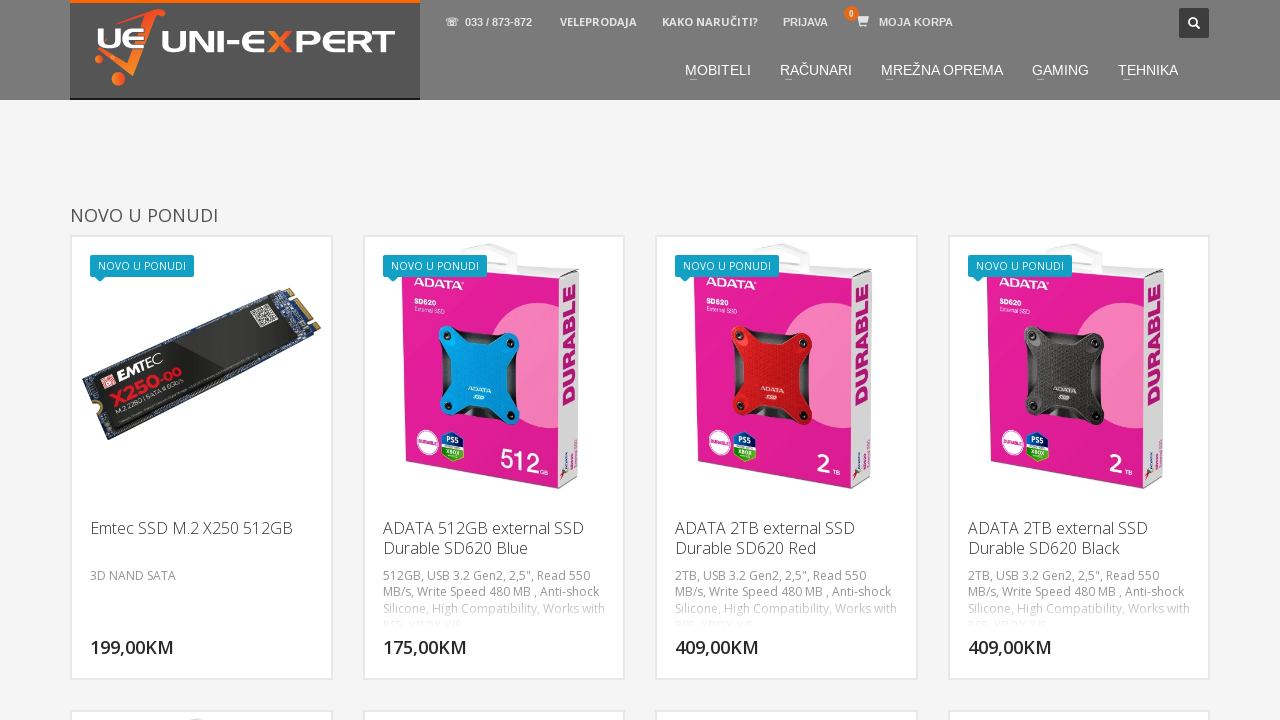

Hovered over GAMING menu item at (1060, 70) on a:text('GAMING')
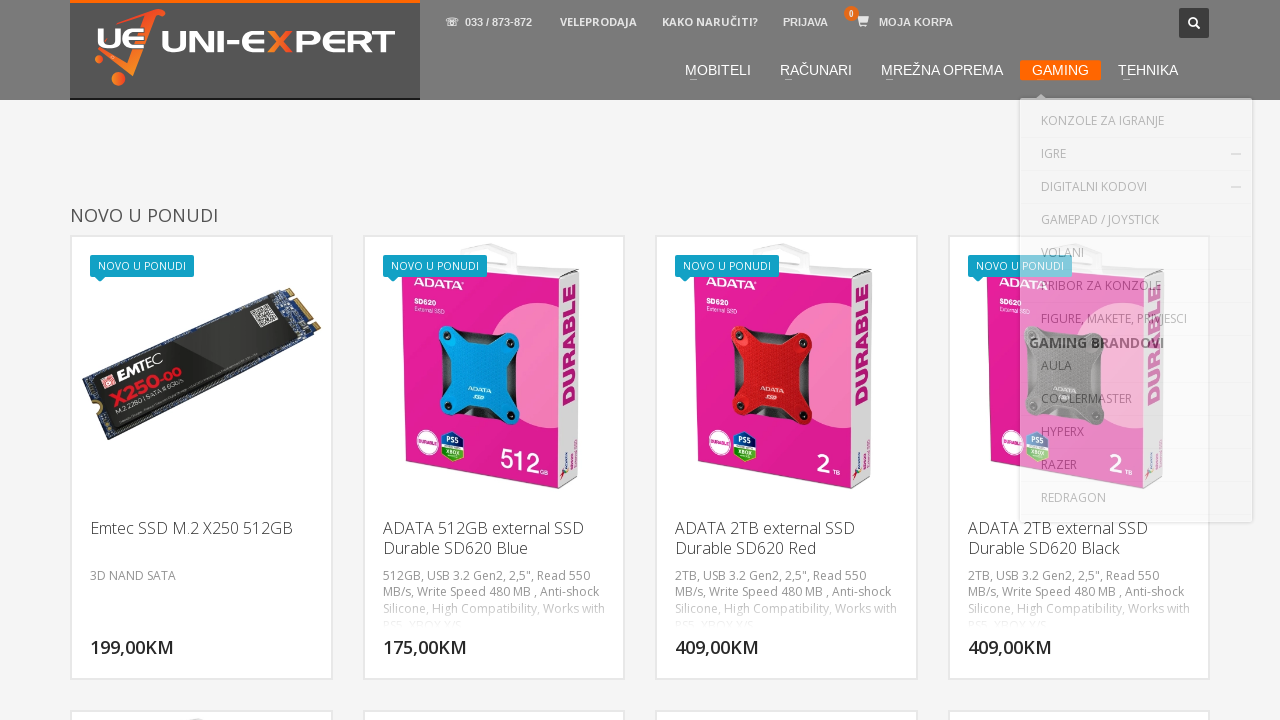

Clicked on AULA brand link at (1136, 362) on a:text('AULA')
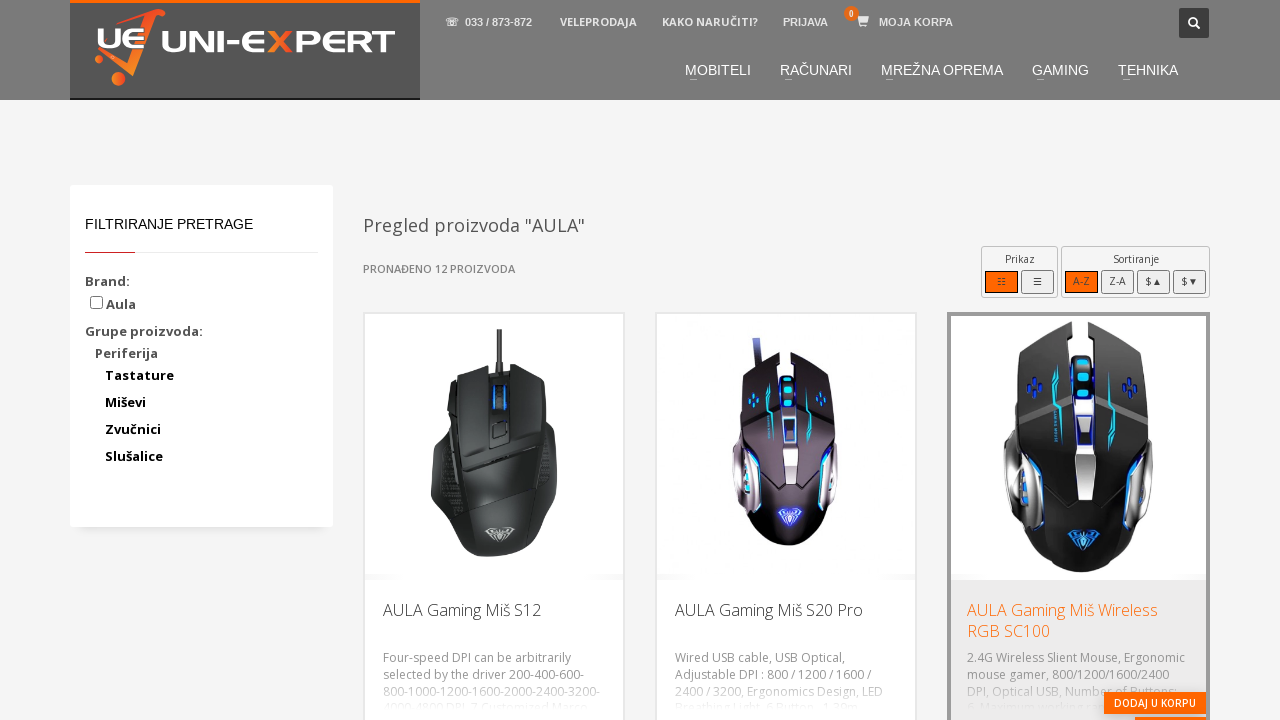

Clicked on gaming mouse product at (786, 629) on xpath=//div[@id='page']/ul/li[2]/div/span/div[2]
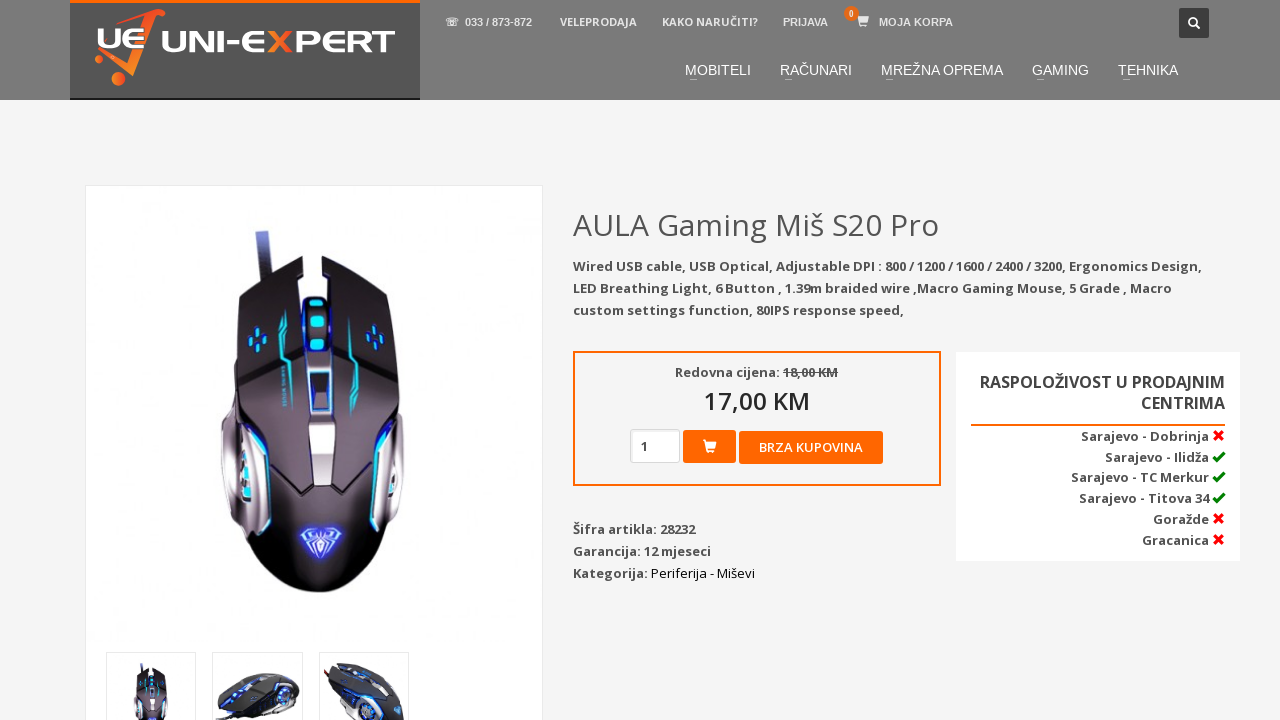

Product page loaded and product title element is visible
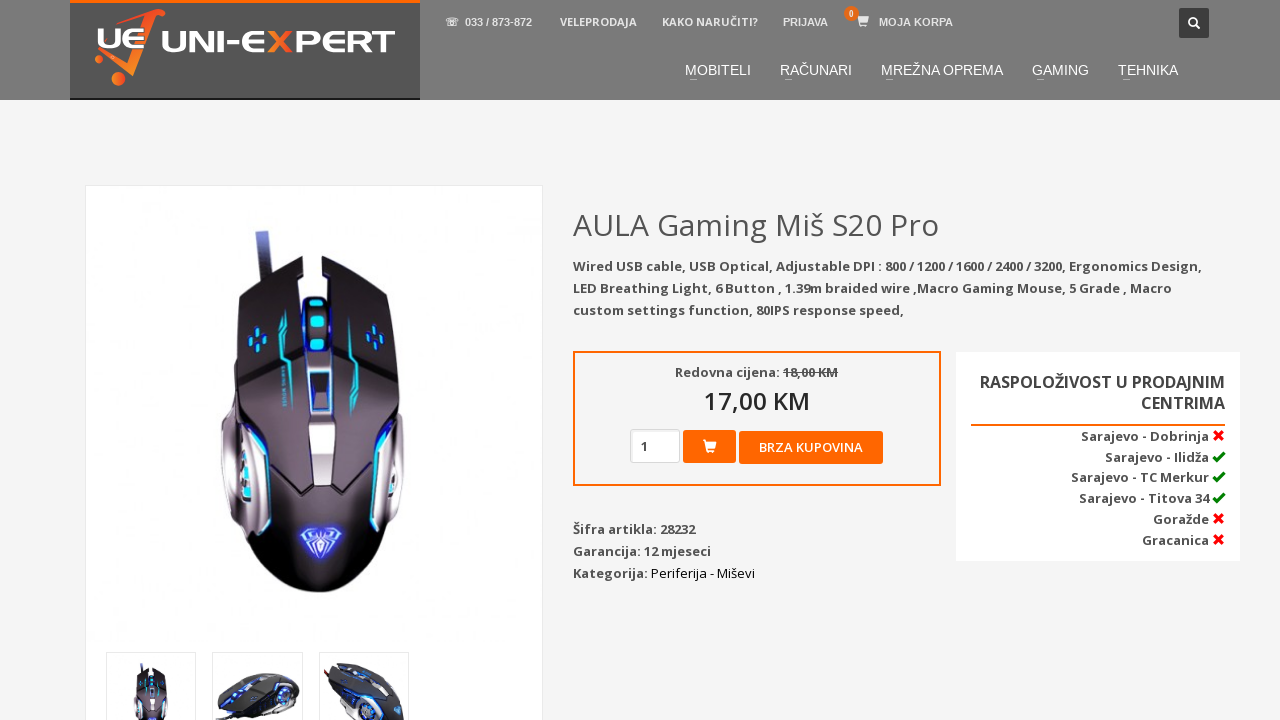

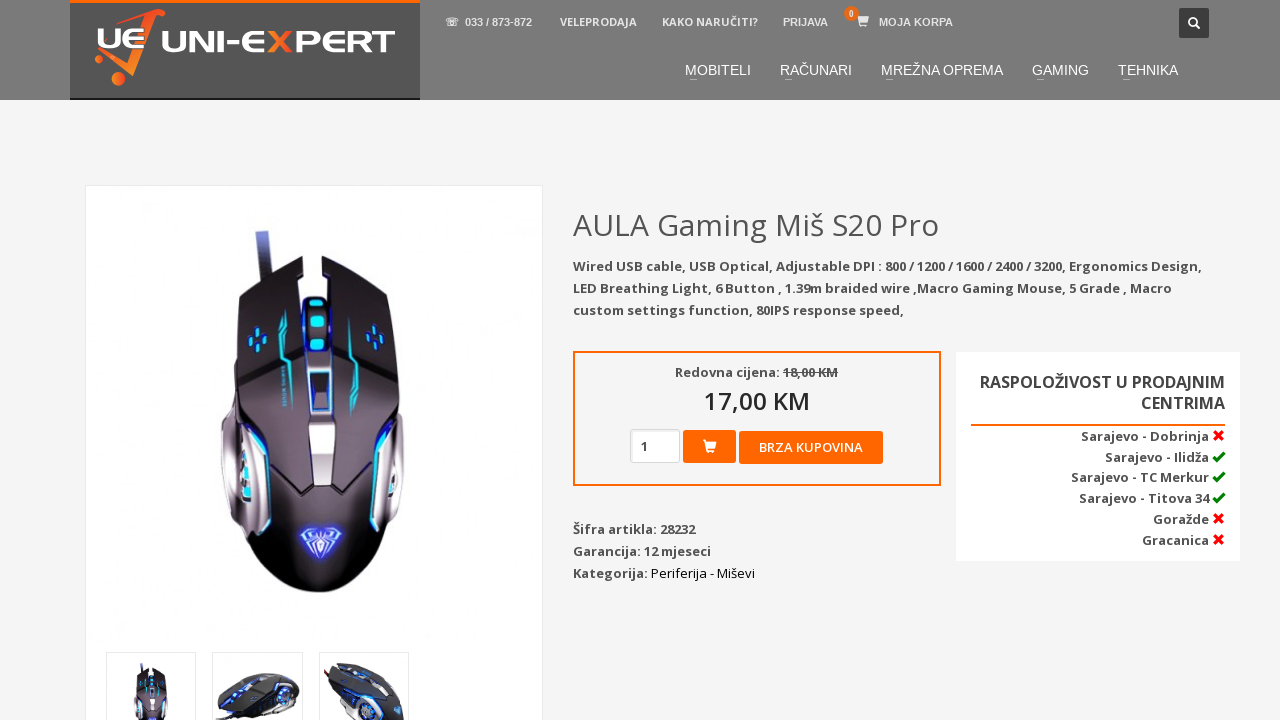